Tests navigation to a Russian bookstore website and clicks on a header menu element, then refreshes the page and clicks the element again to demonstrate element re-fetching behavior.

Starting URL: https://www.labirint.ru

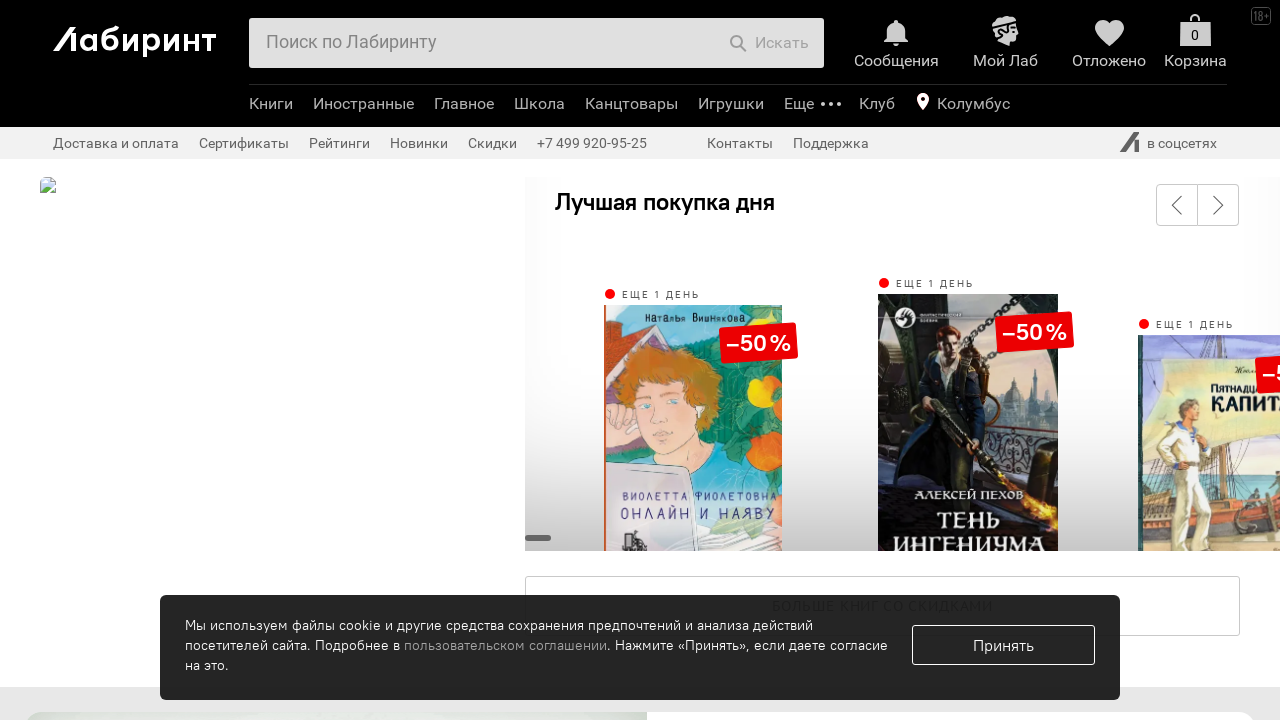

Clicked on header menu element in Labirint.ru at (271, 104) on .b-header-b-menu-e-text
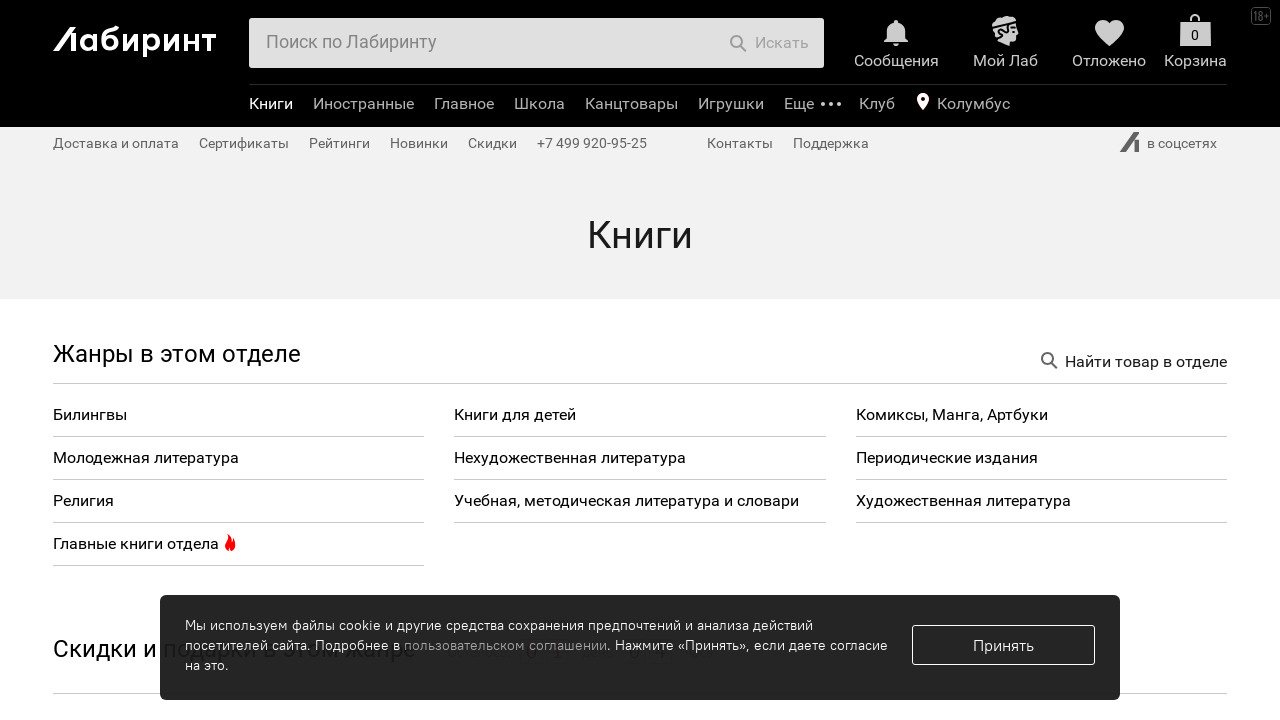

Refreshed the page
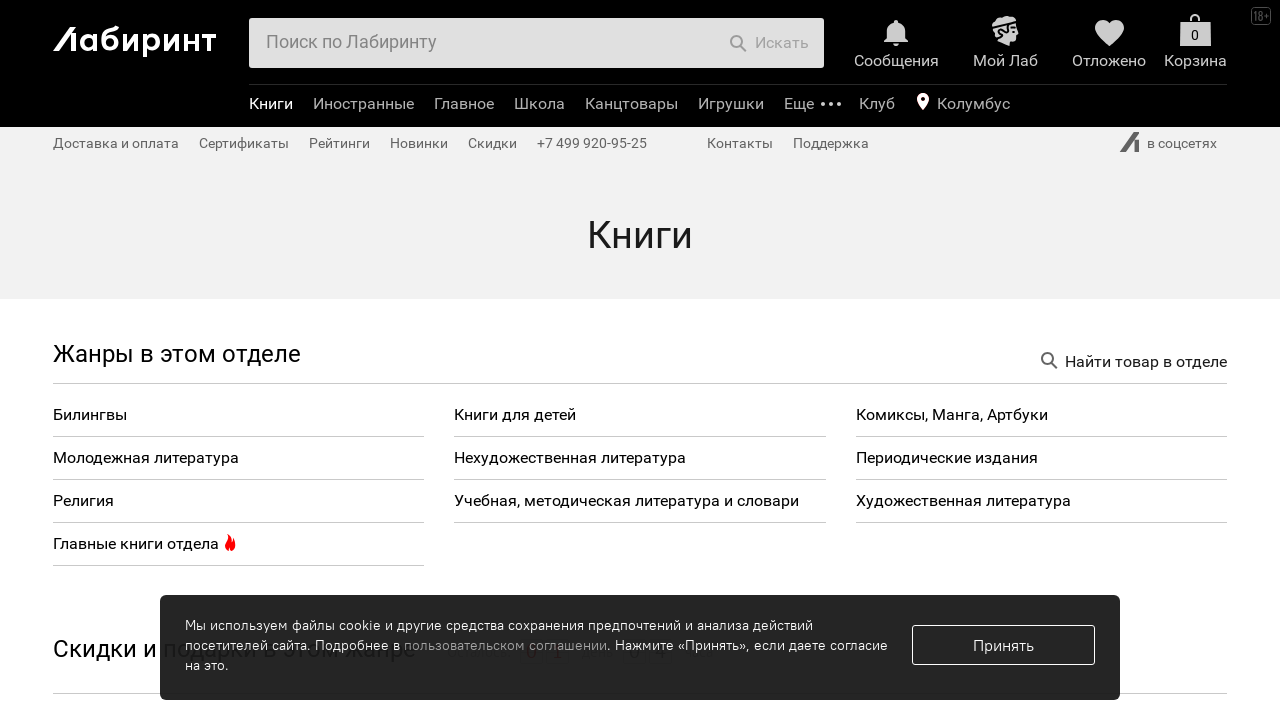

Clicked on header menu element again after page refresh (element re-fetching) at (271, 104) on .b-header-b-menu-e-text
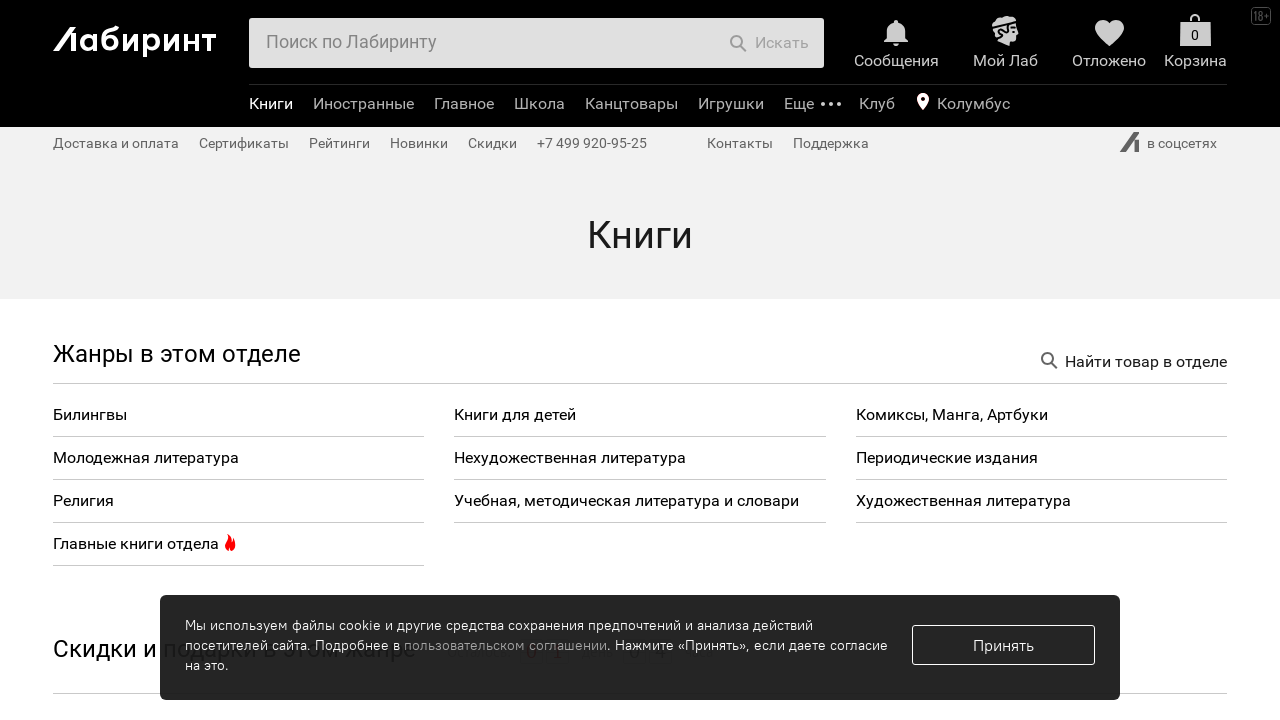

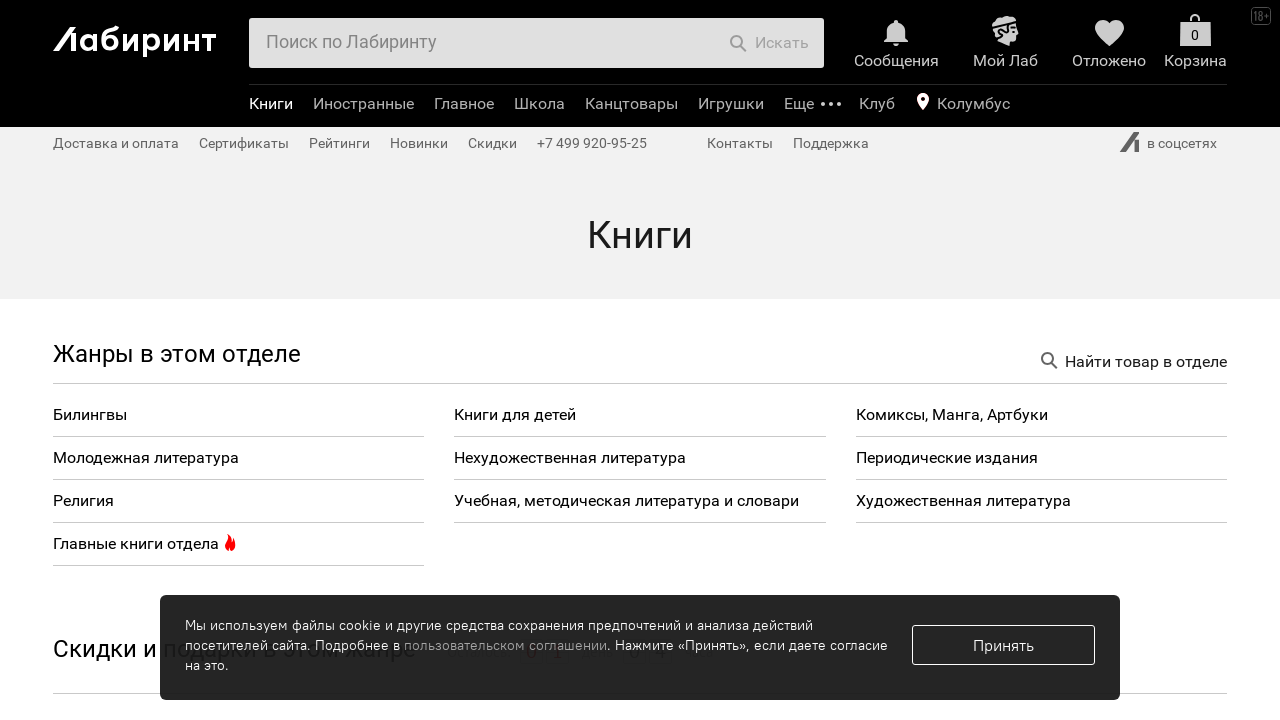